Tests window handle functionality by clicking a link that opens a new window, switching between windows, and verifying the title and text content of each window.

Starting URL: https://the-internet.herokuapp.com/windows

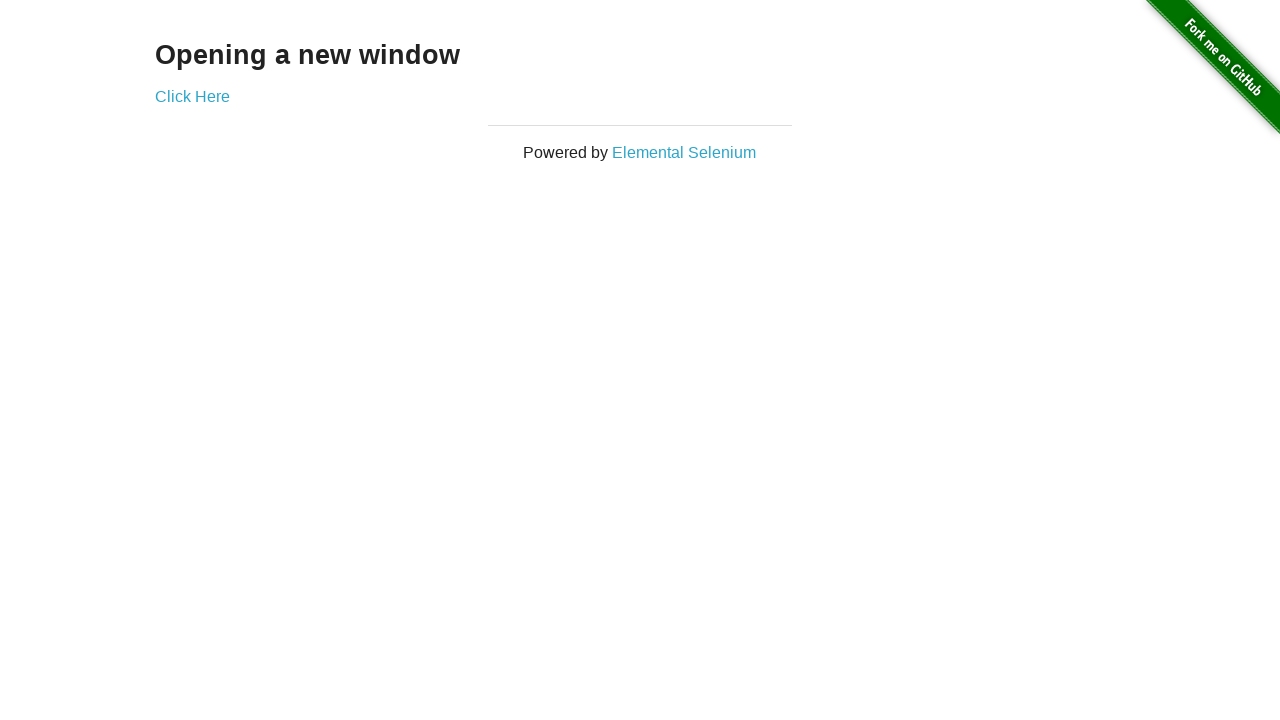

Verified initial page heading is 'Opening a new window'
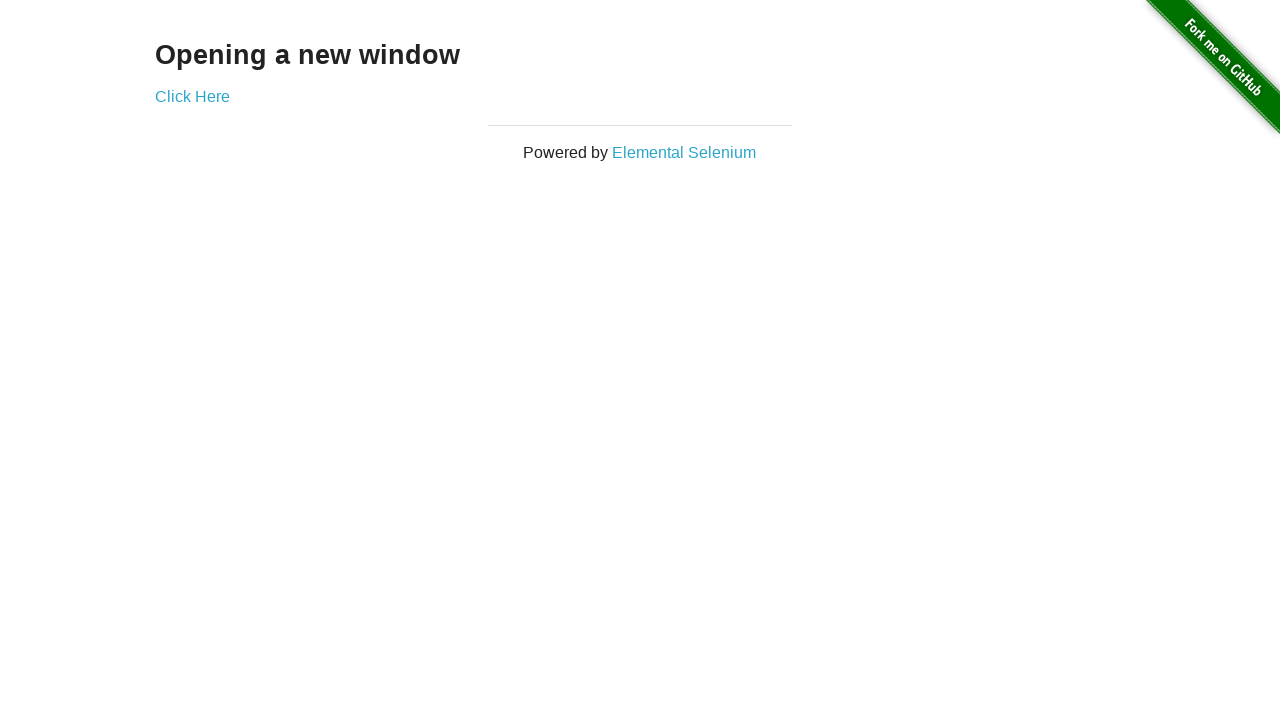

Verified initial page title is 'The Internet'
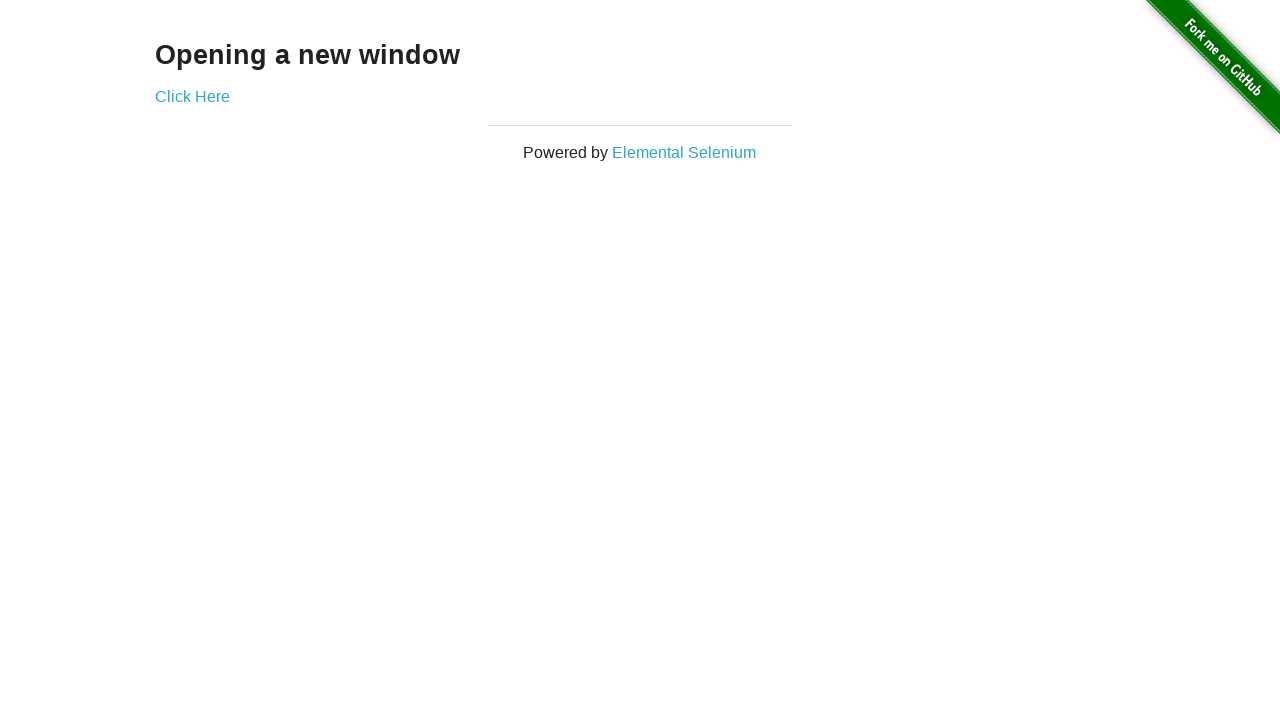

Clicked 'Click Here' link to open new window at (192, 96) on text=Click Here
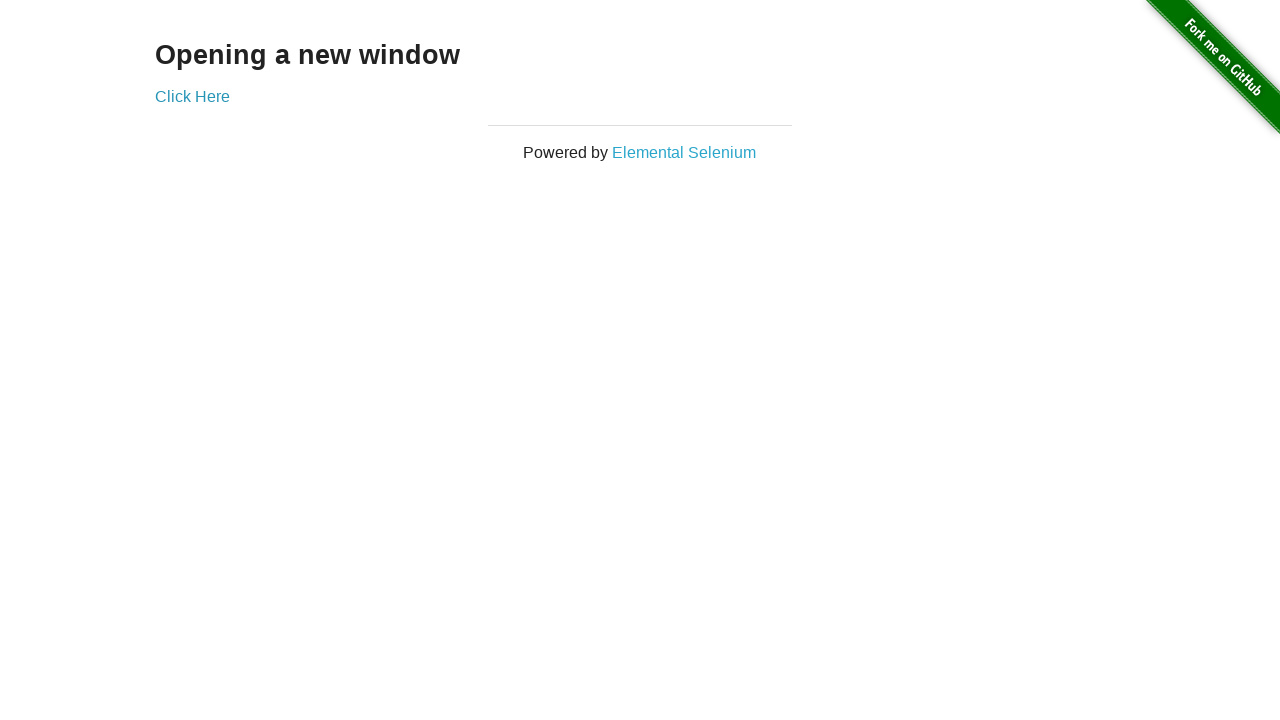

New window loaded and ready
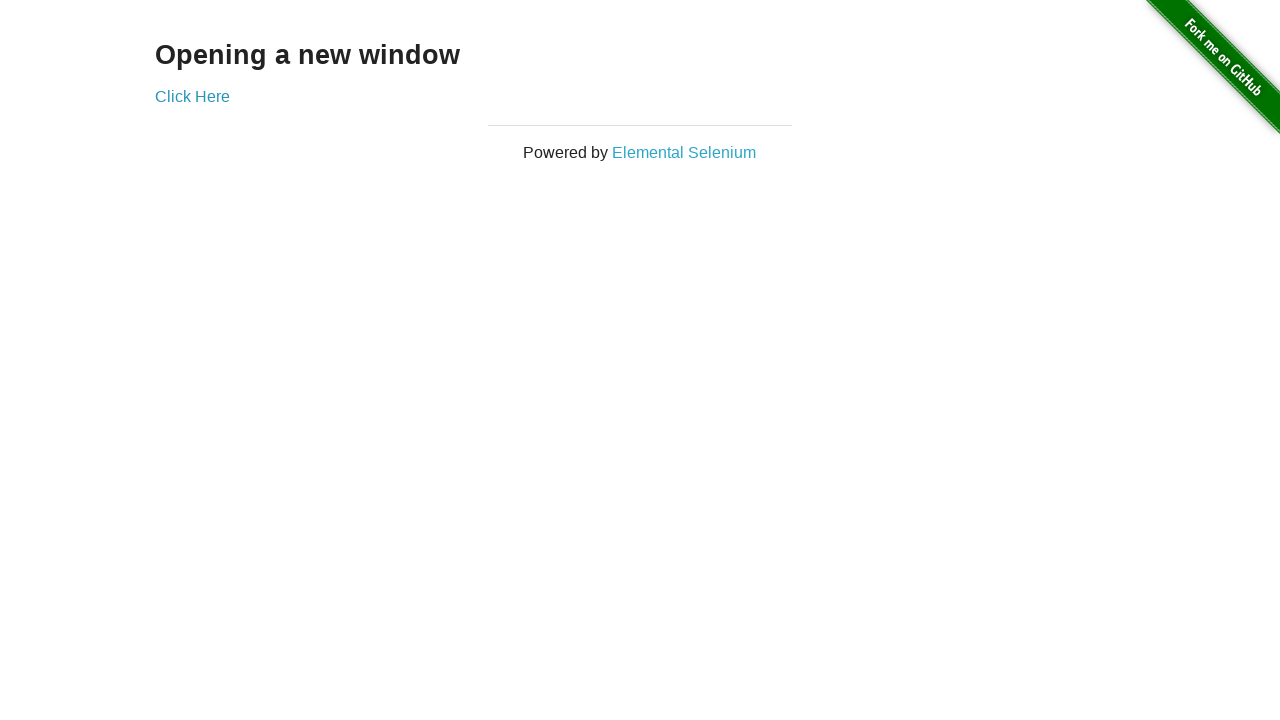

Verified new window title is 'New Window'
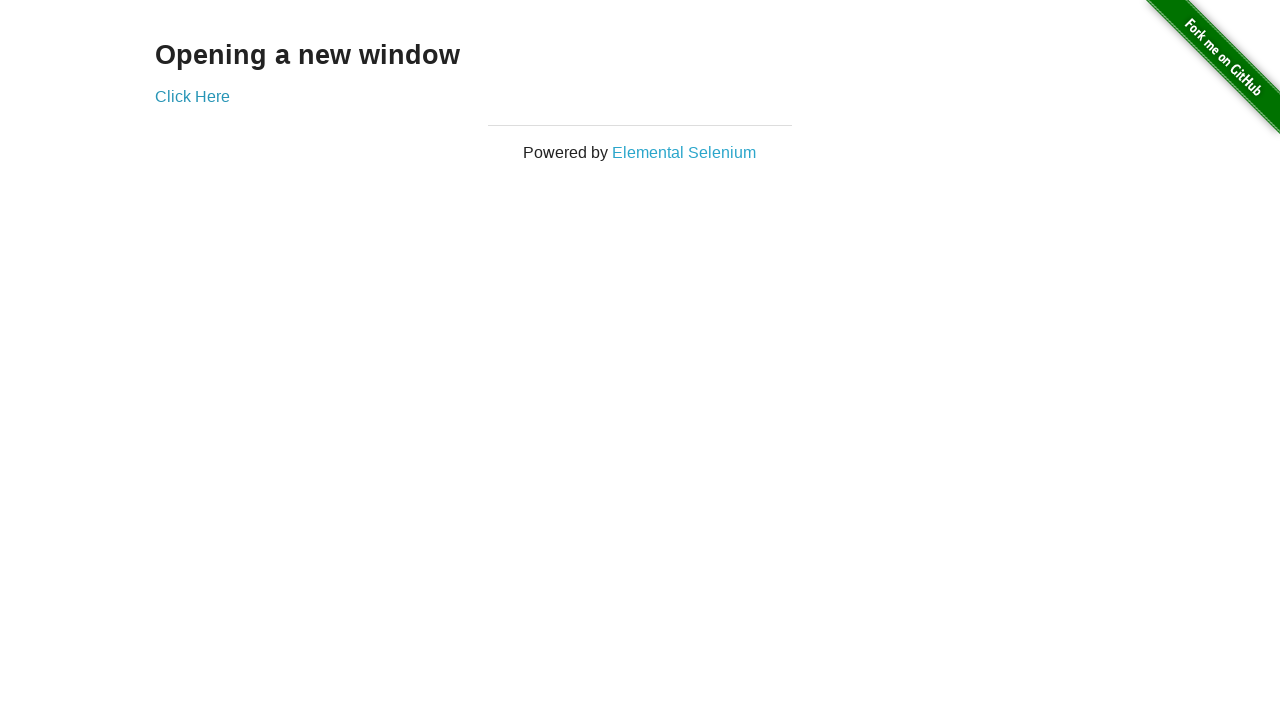

Verified new window heading is 'New Window'
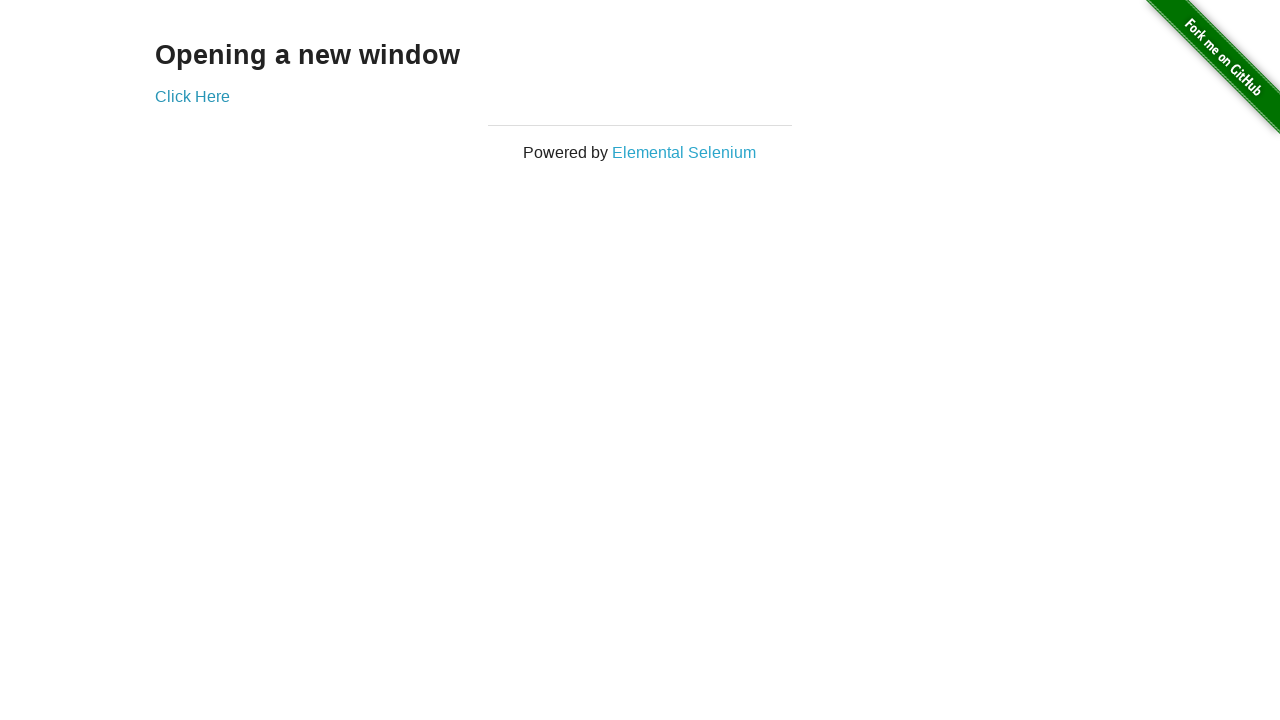

Switched to original window
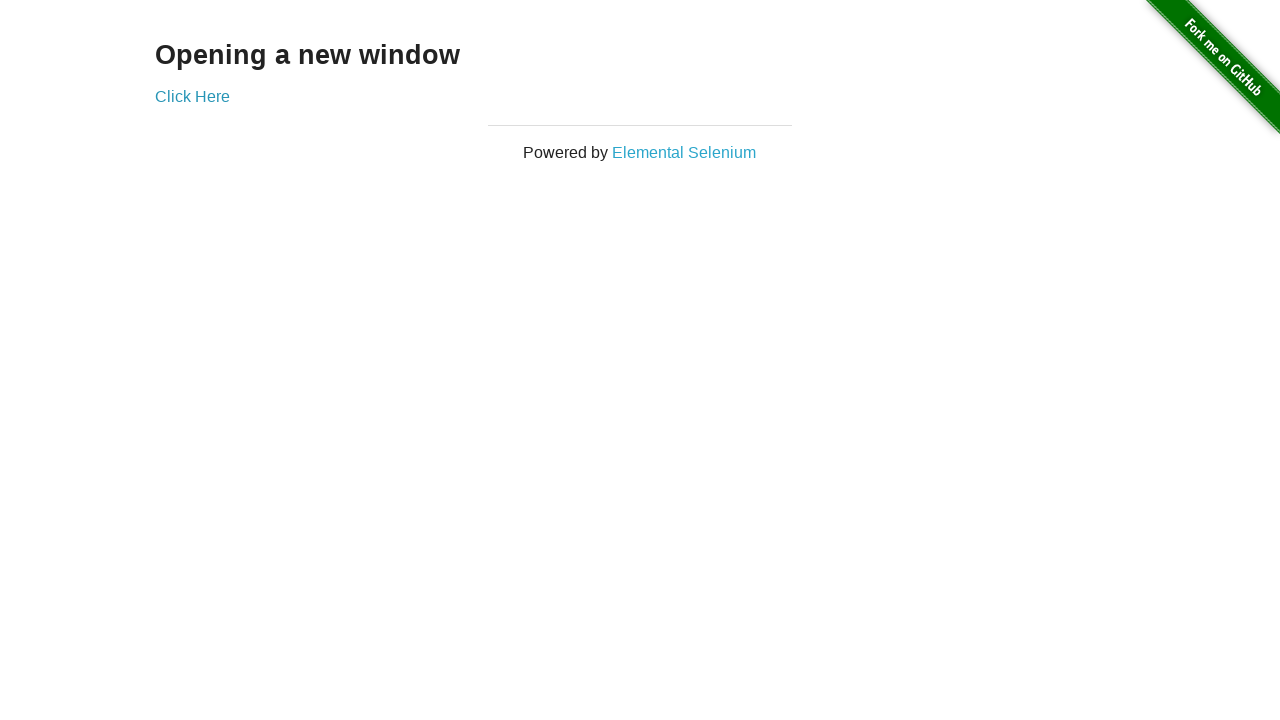

Verified original window title is 'The Internet'
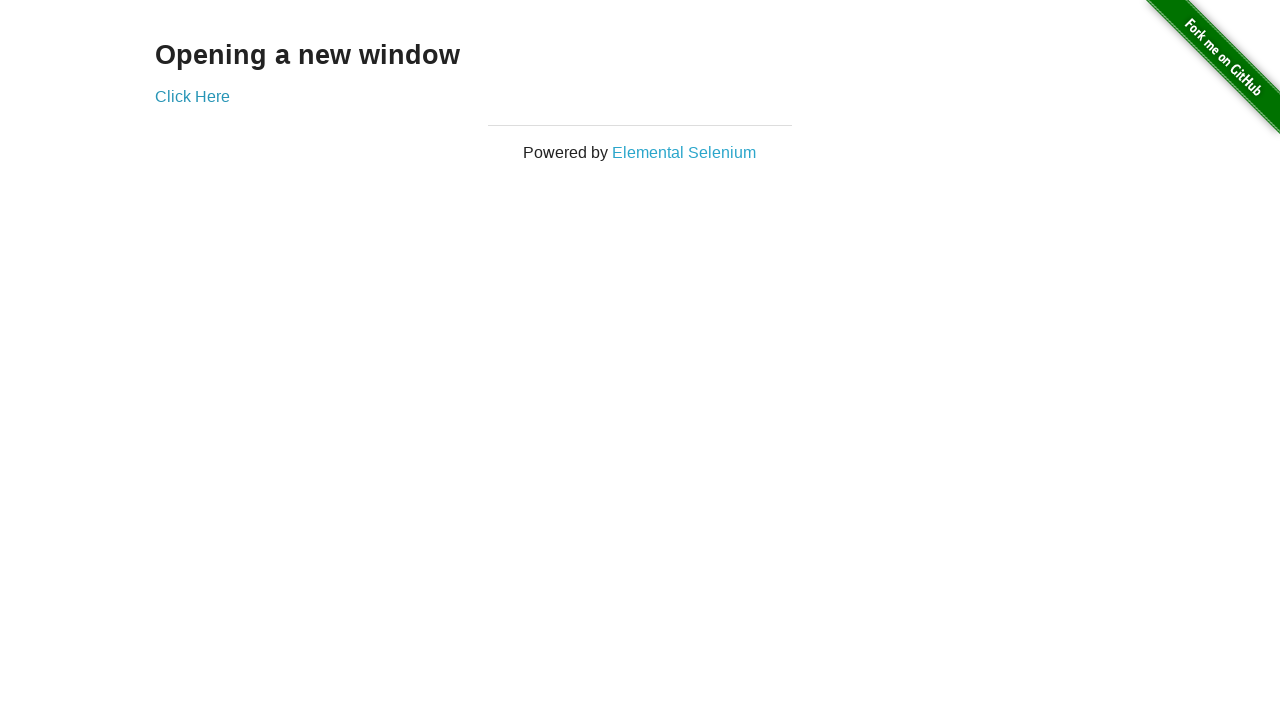

Switched to new window
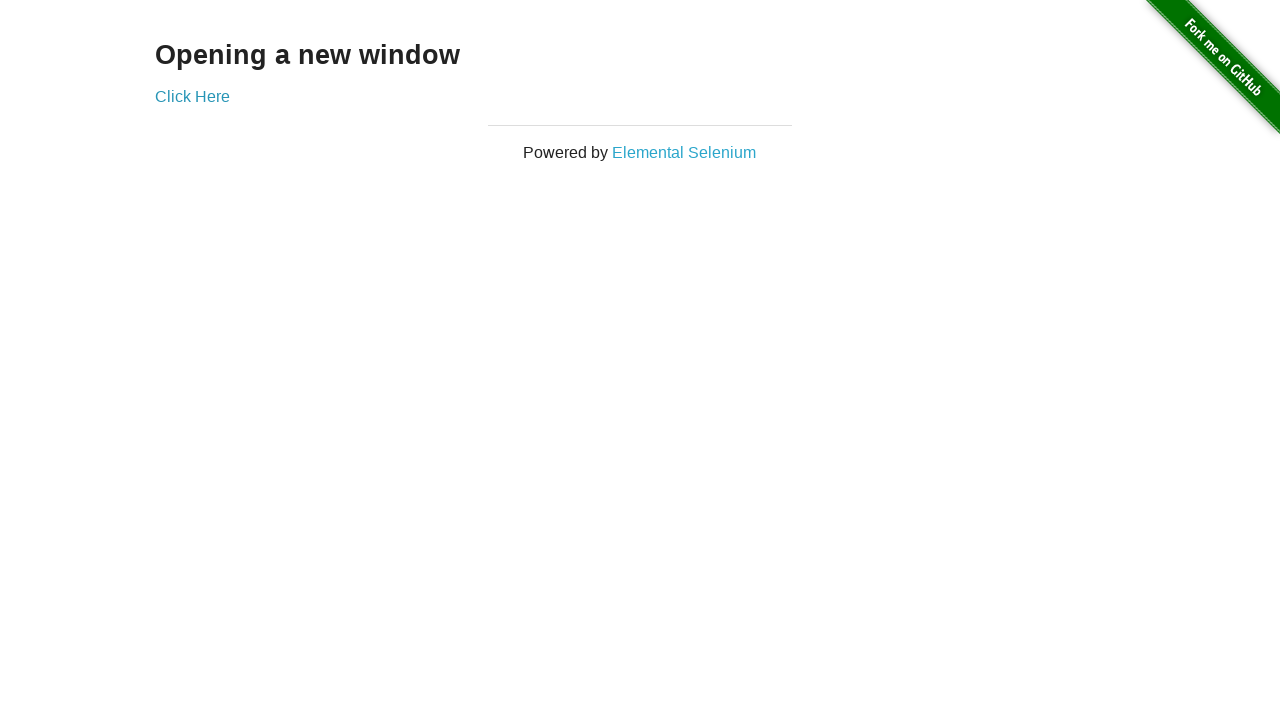

Switched back to original window
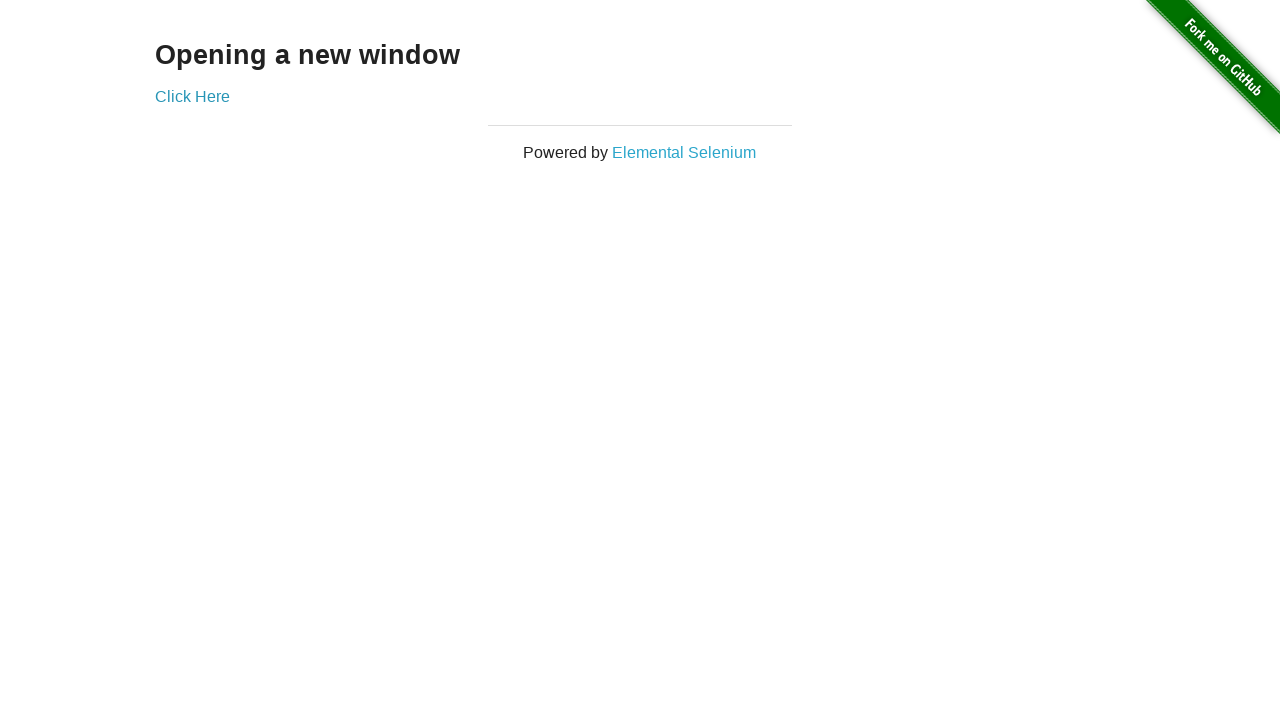

Switched to new window again
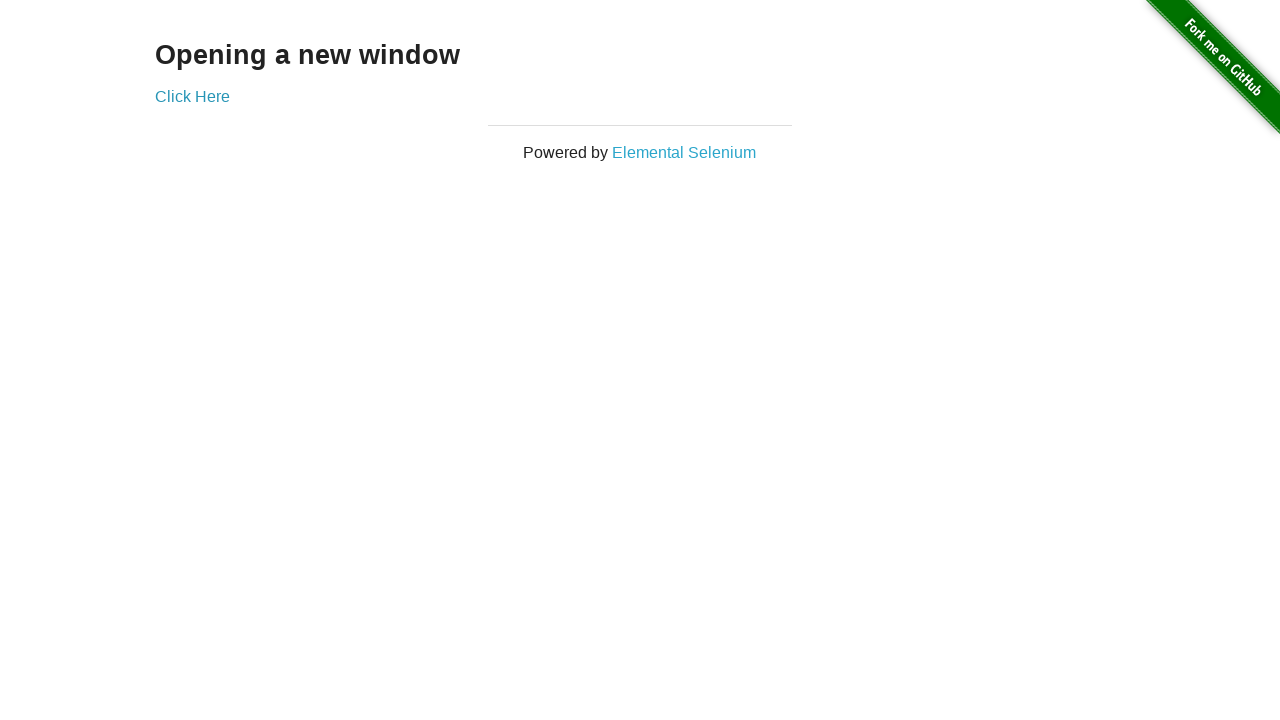

Switched back to original window again
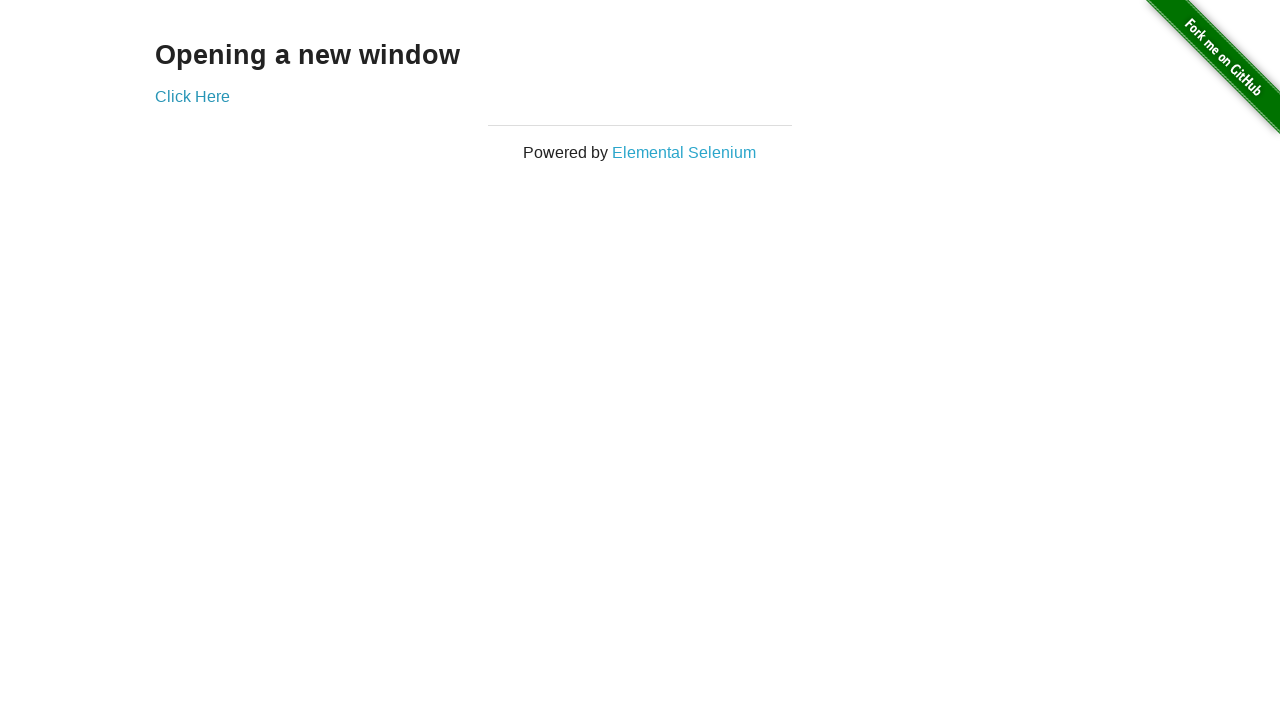

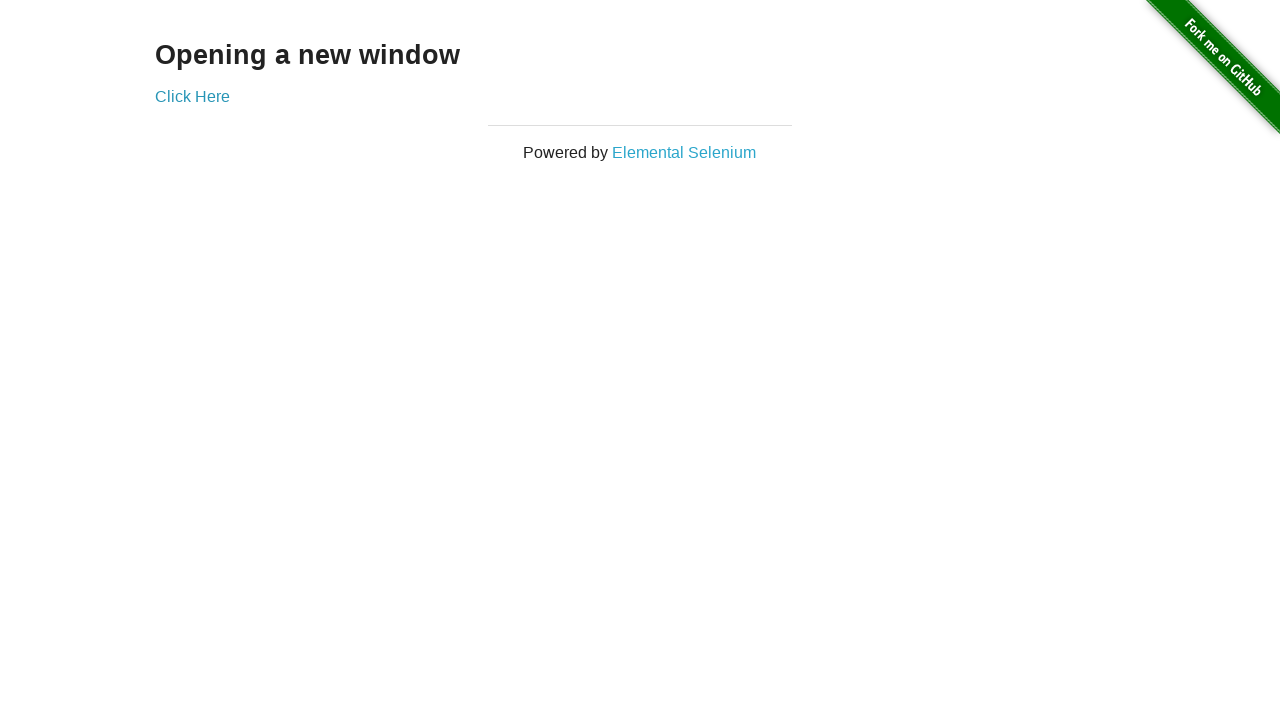